Tests a form that calculates the sum of two numbers displayed on the page and selects the correct answer from a dropdown menu

Starting URL: http://suninjuly.github.io/selects1.html

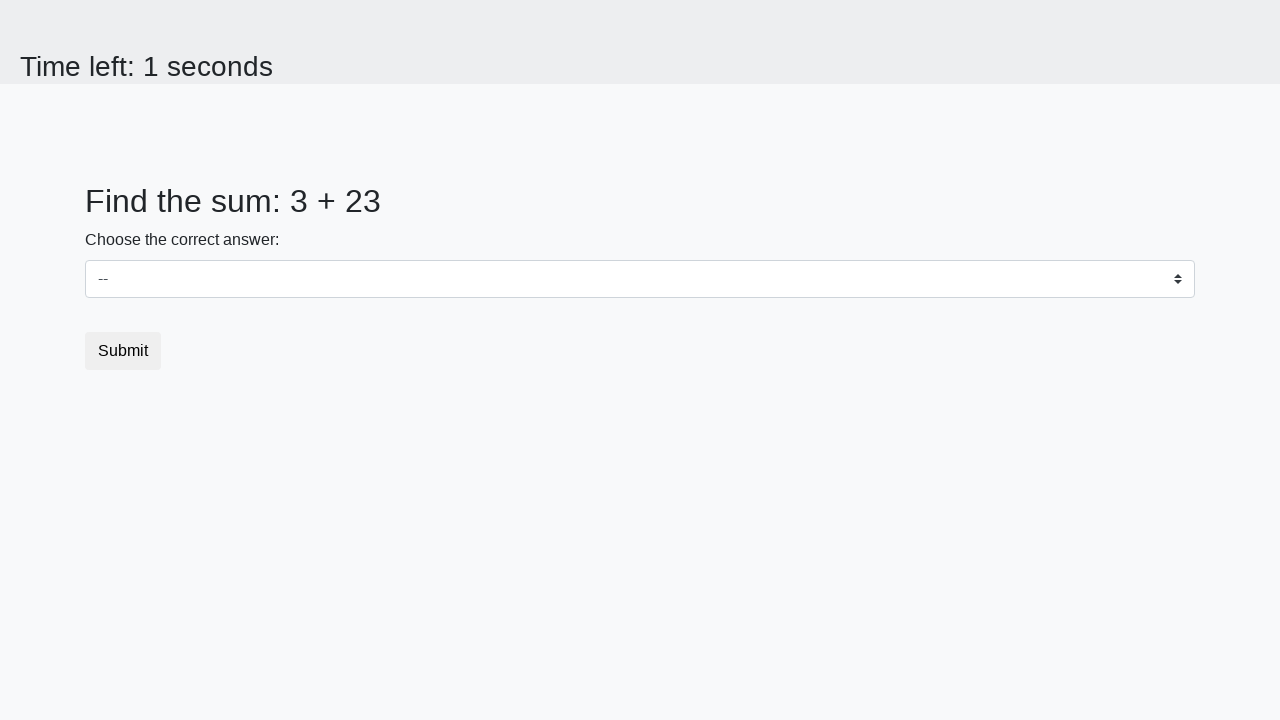

Retrieved first number from #num1 element
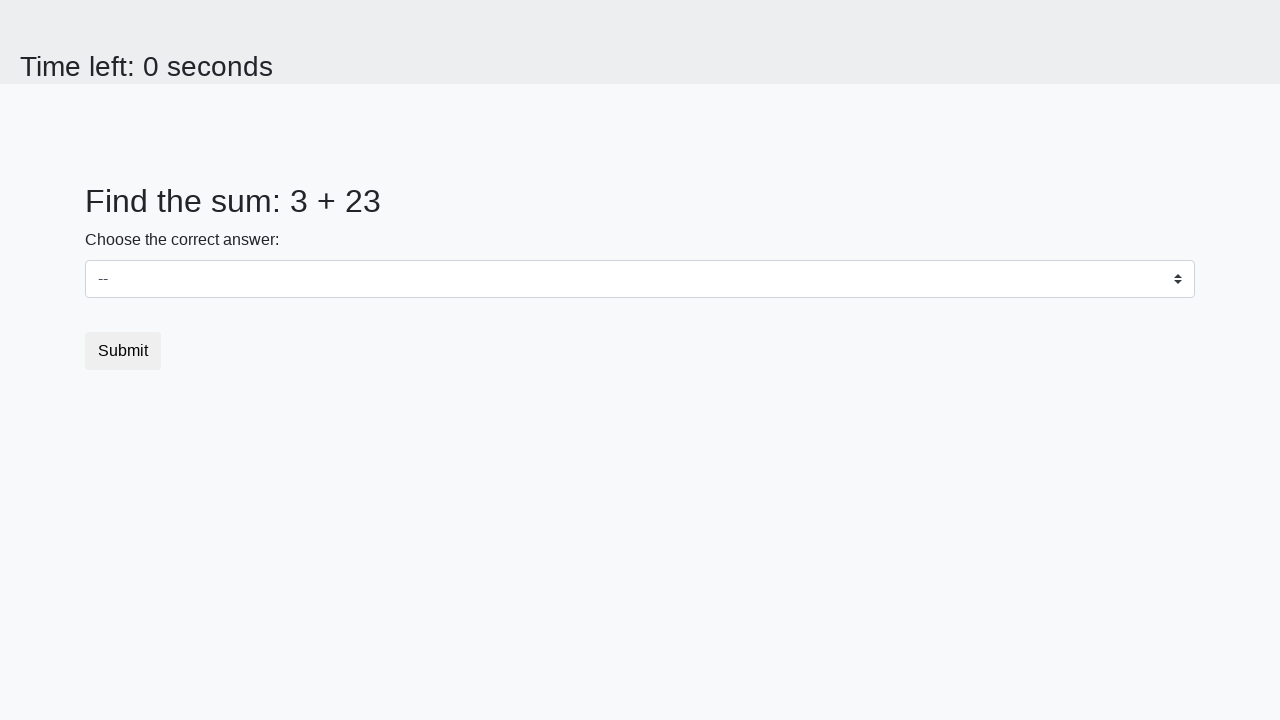

Retrieved second number from #num2 element
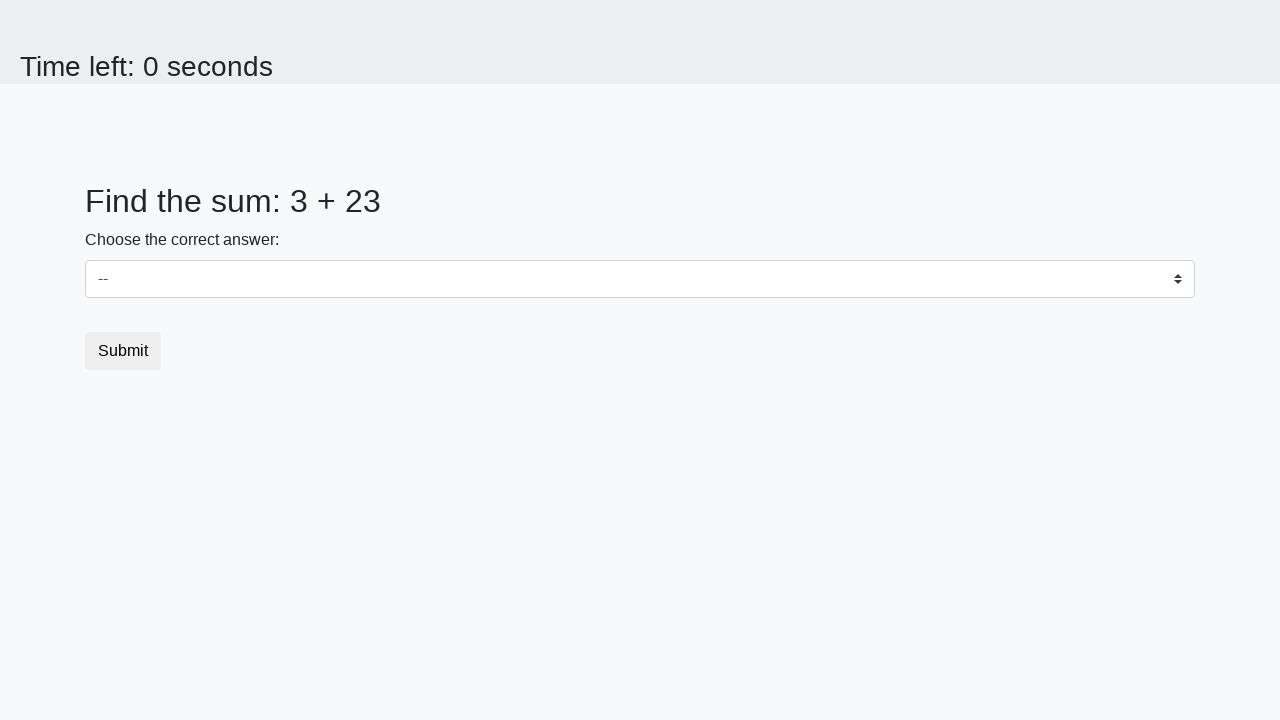

Calculated sum: 3 + 23 = 26
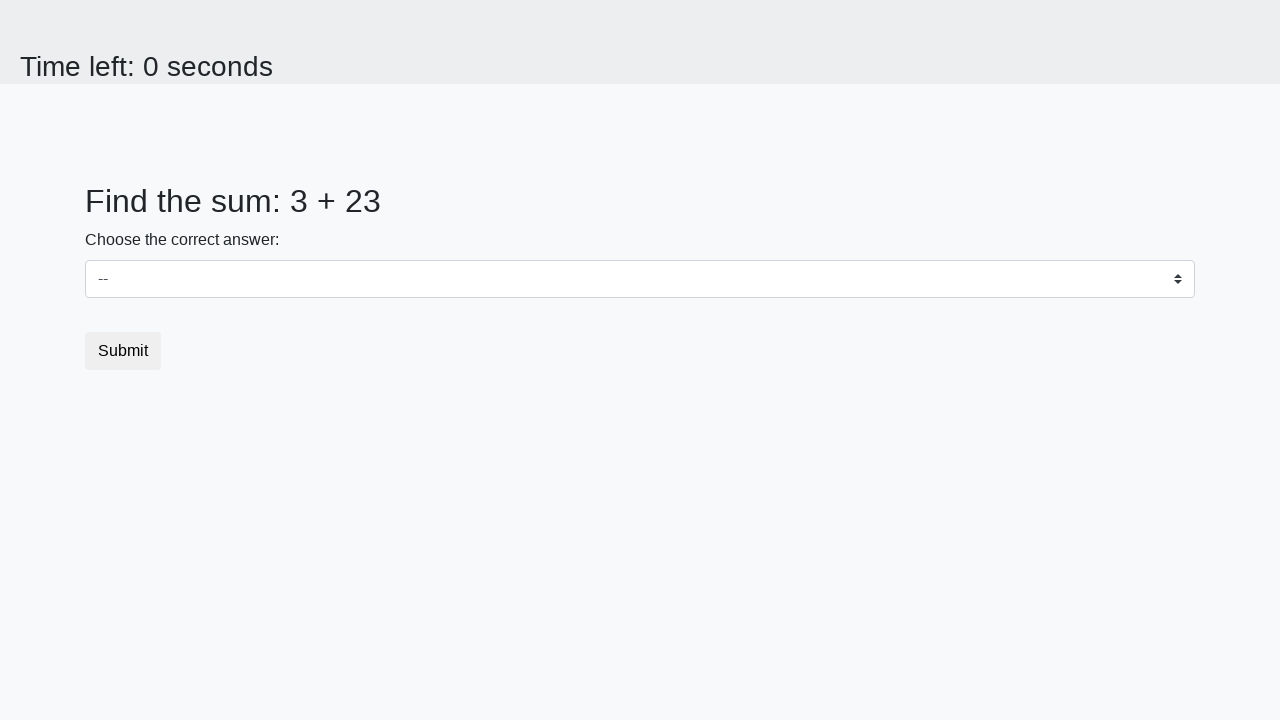

Selected value '26' from dropdown menu on .custom-select
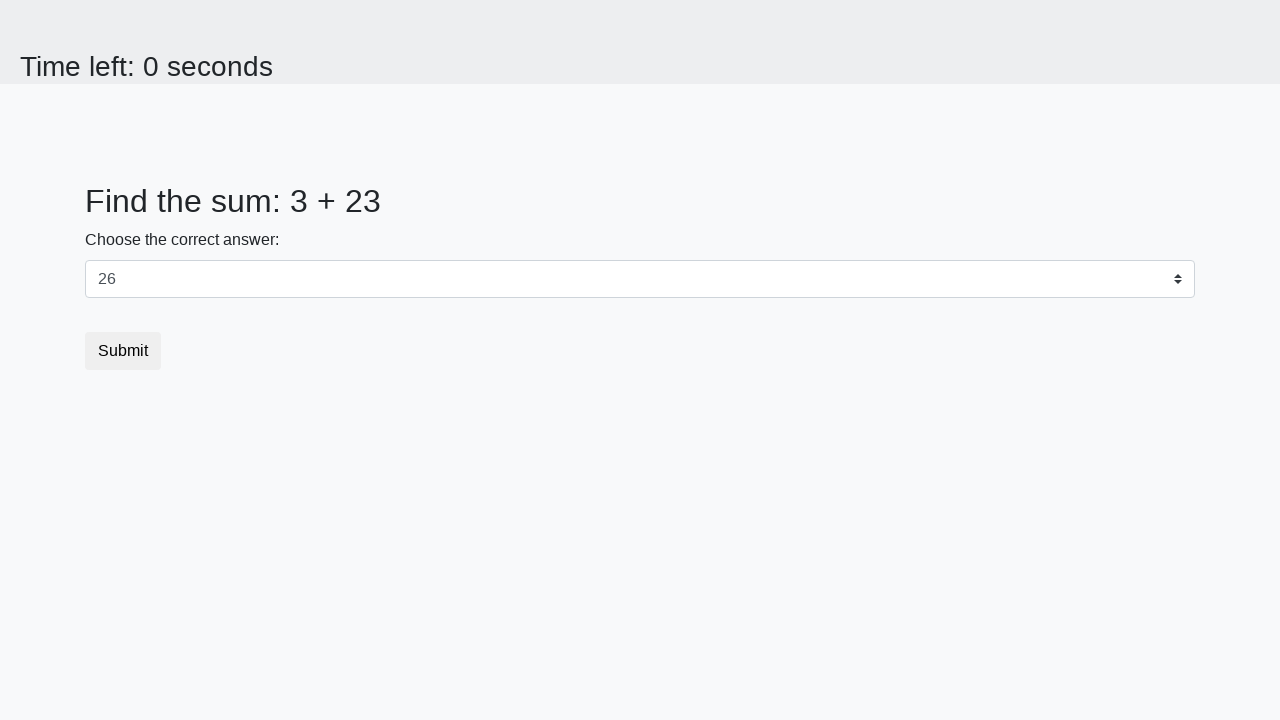

Clicked submit button to submit the answer at (123, 351) on .btn-default
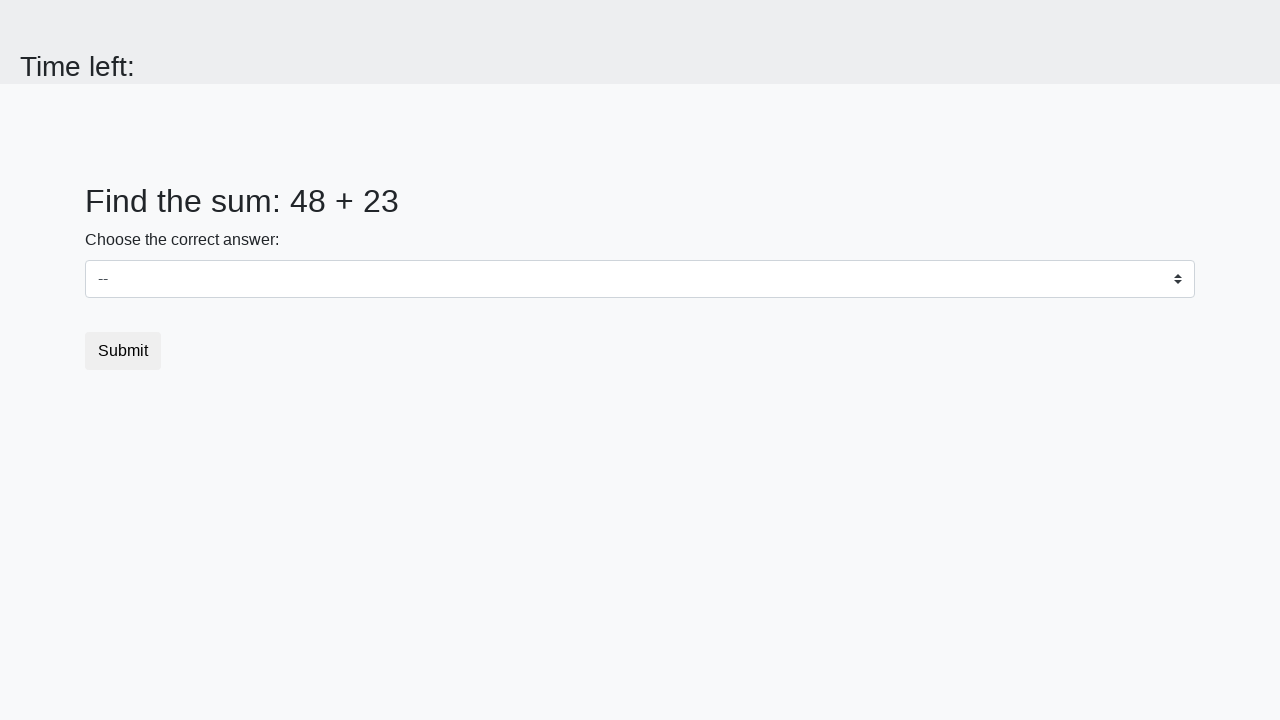

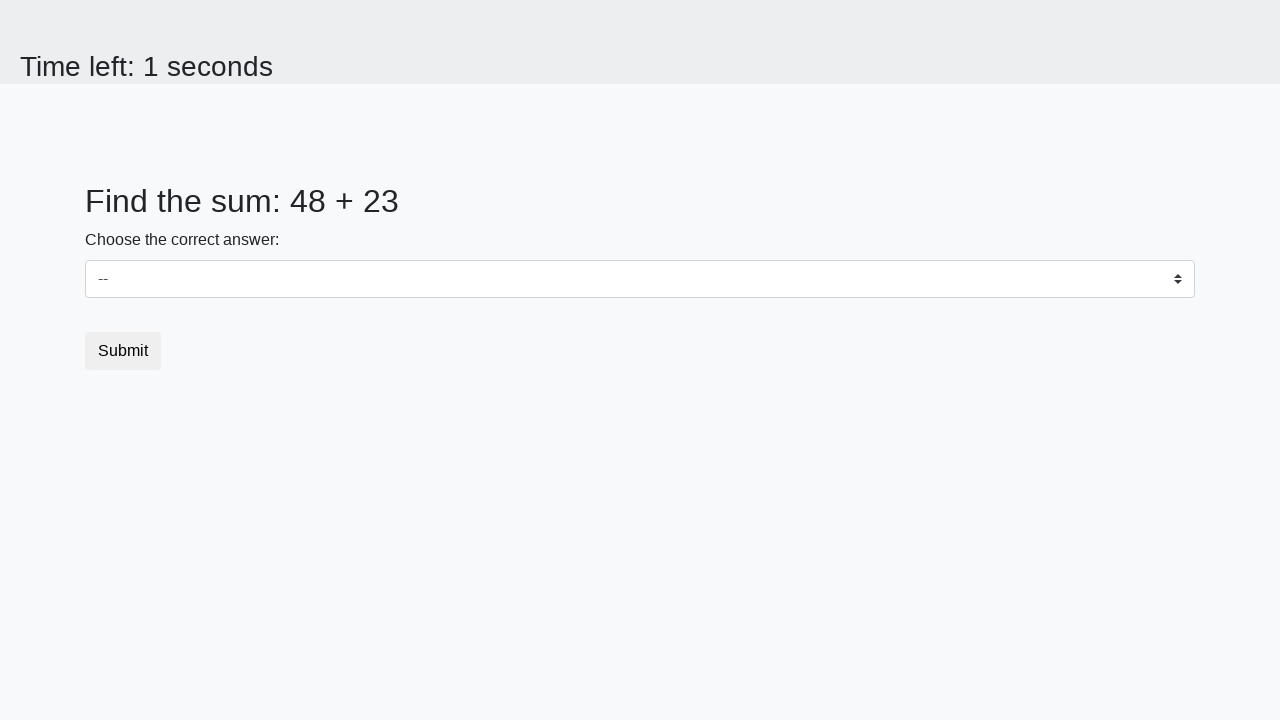